Tests element selection status by clicking radio buttons and checkboxes, then verifying their selected state

Starting URL: https://automationfc.github.io/basic-form/index.html

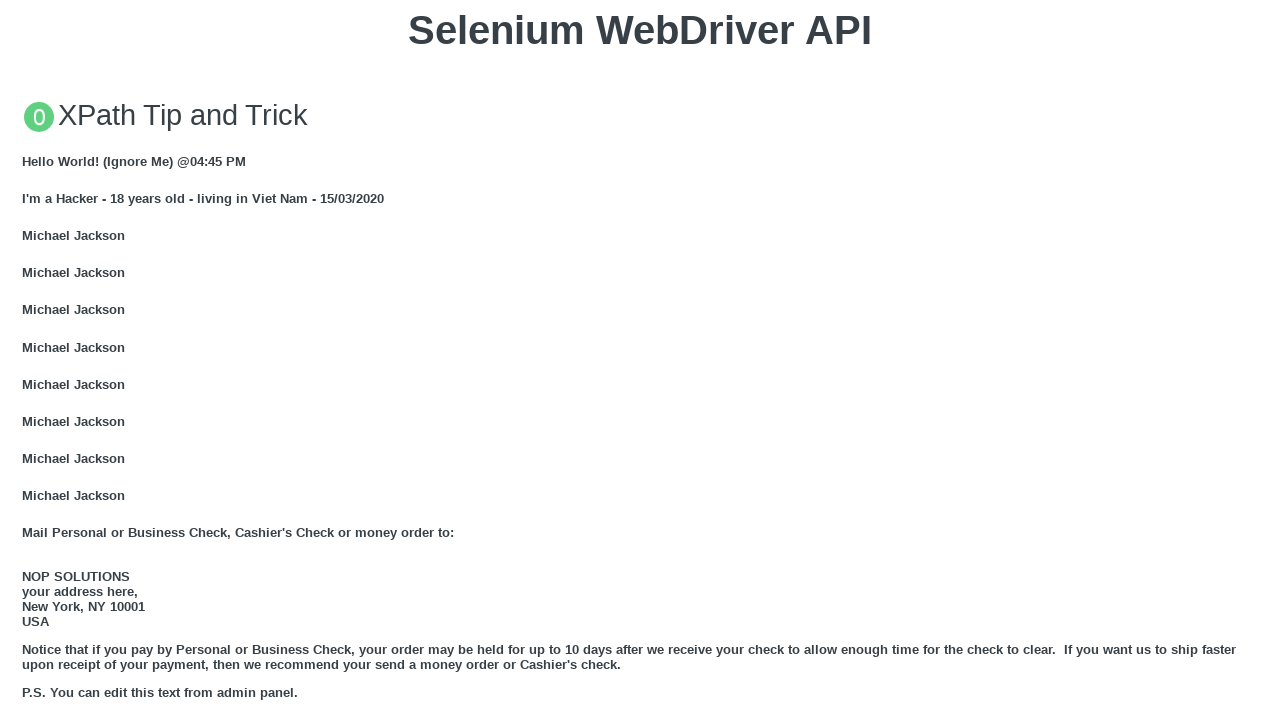

Clicked 'under 18' radio button at (28, 360) on #under_18
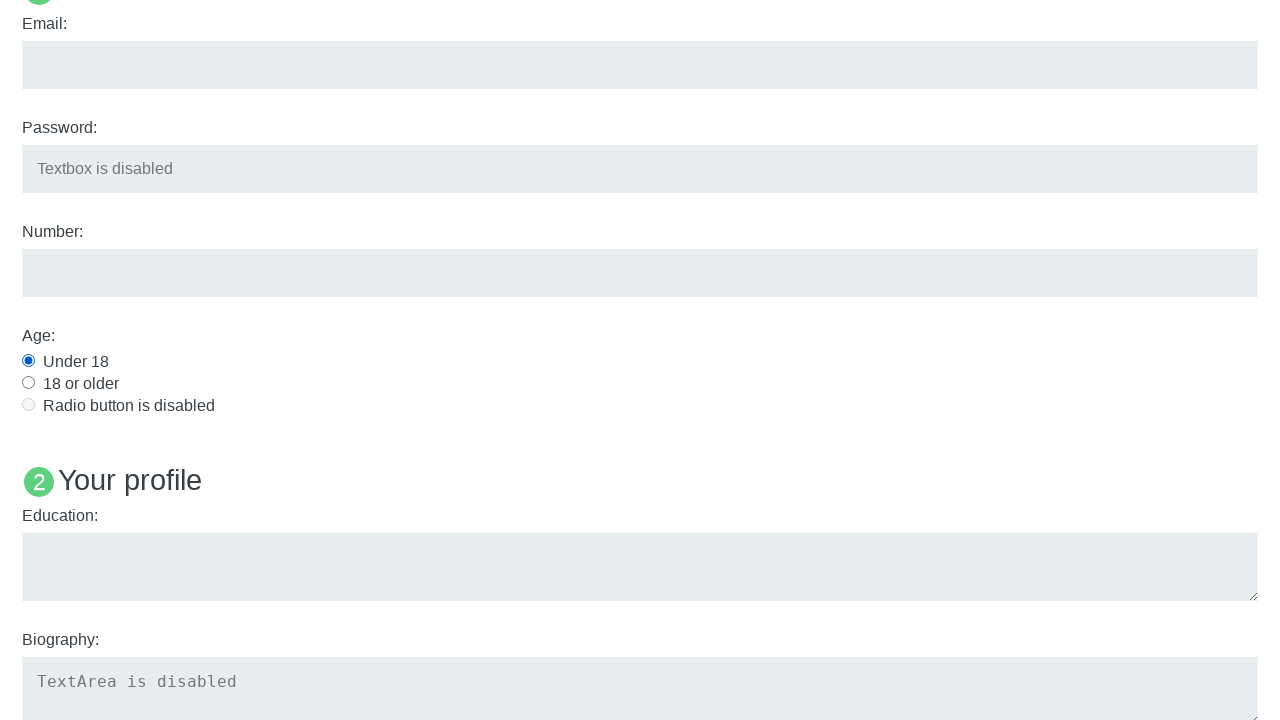

Clicked 'Java' checkbox at (28, 361) on #java
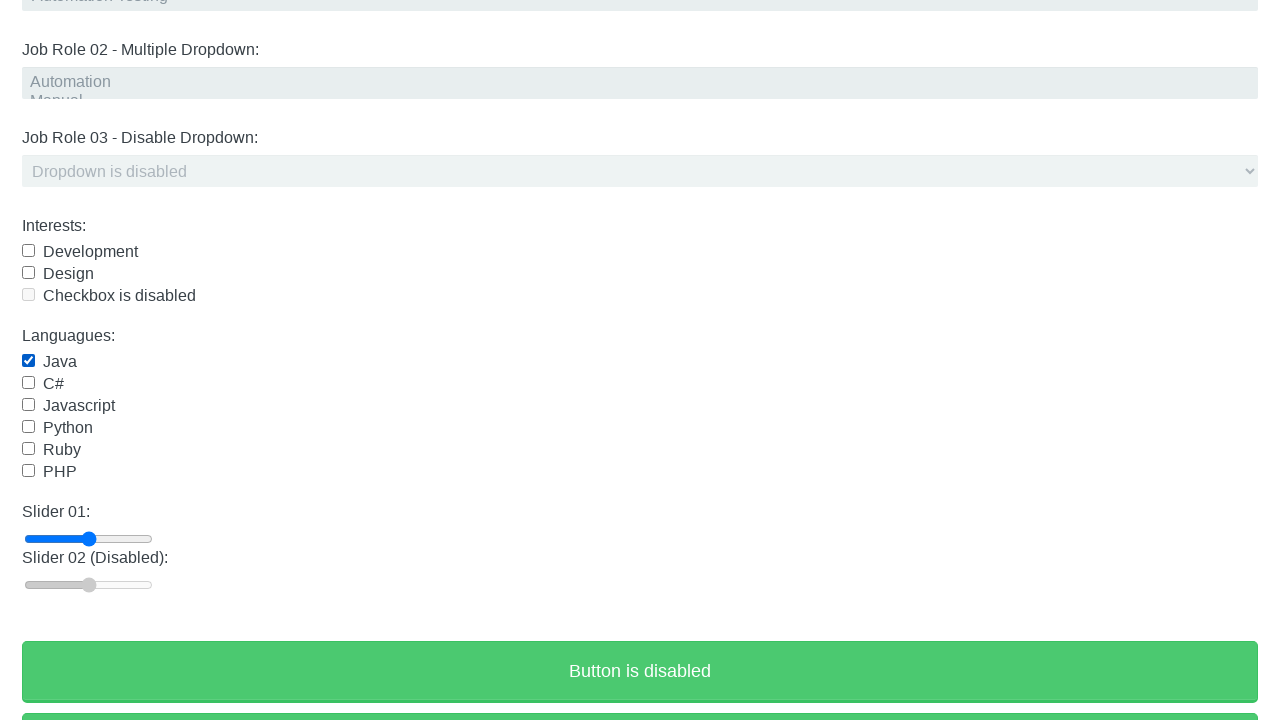

Verified 'under 18' radio button is selected
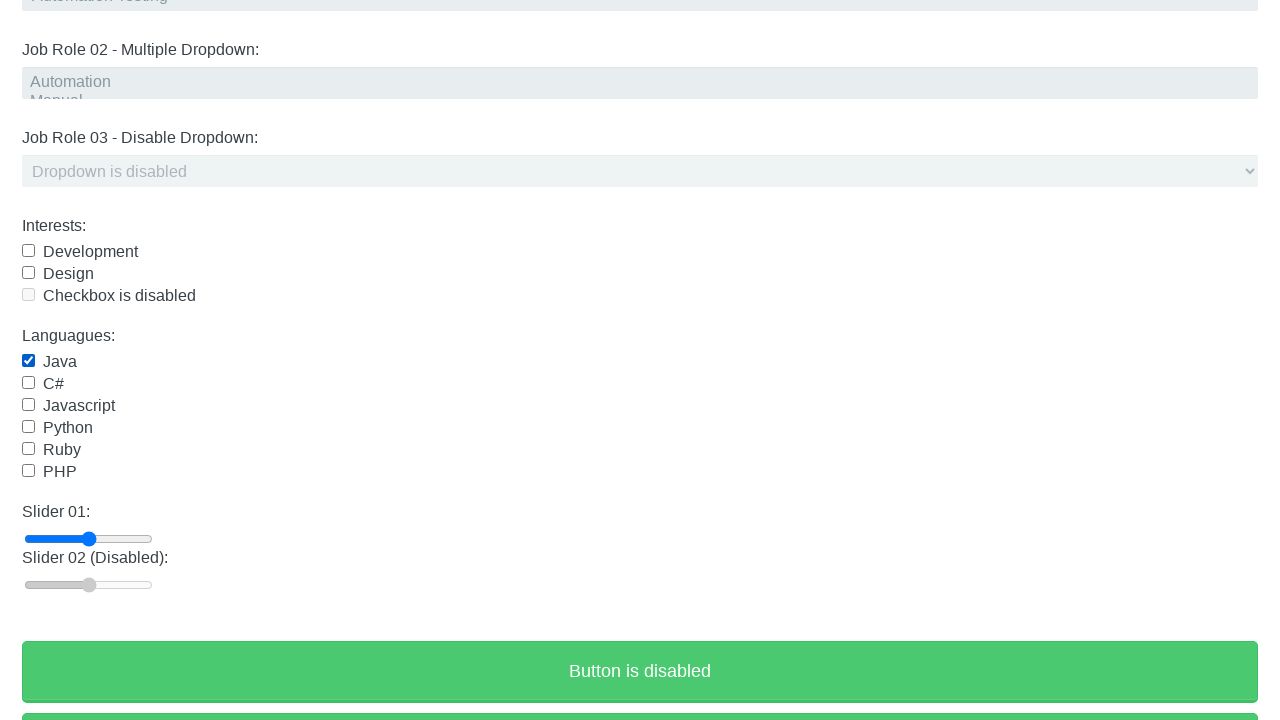

Verified 'Java' checkbox is selected
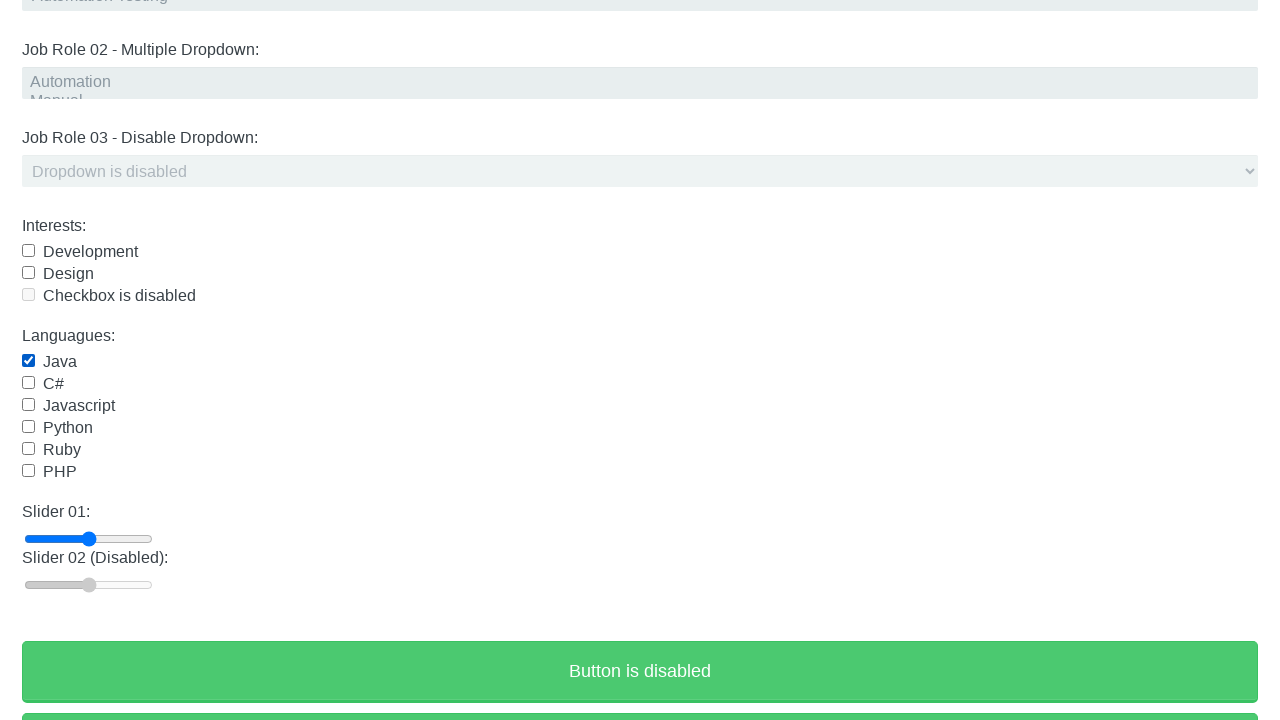

Clicked 'under 18' radio button again to attempt deselection at (28, 360) on #under_18
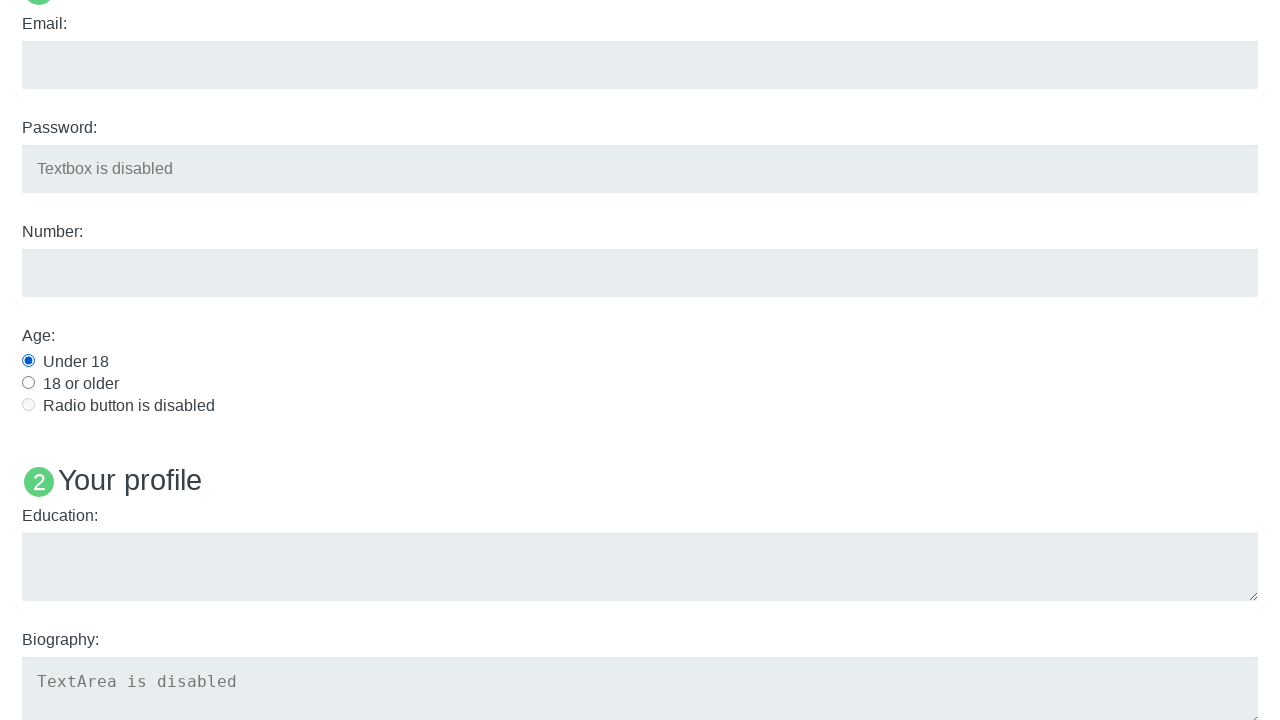

Clicked 'Java' checkbox again to attempt deselection at (28, 361) on #java
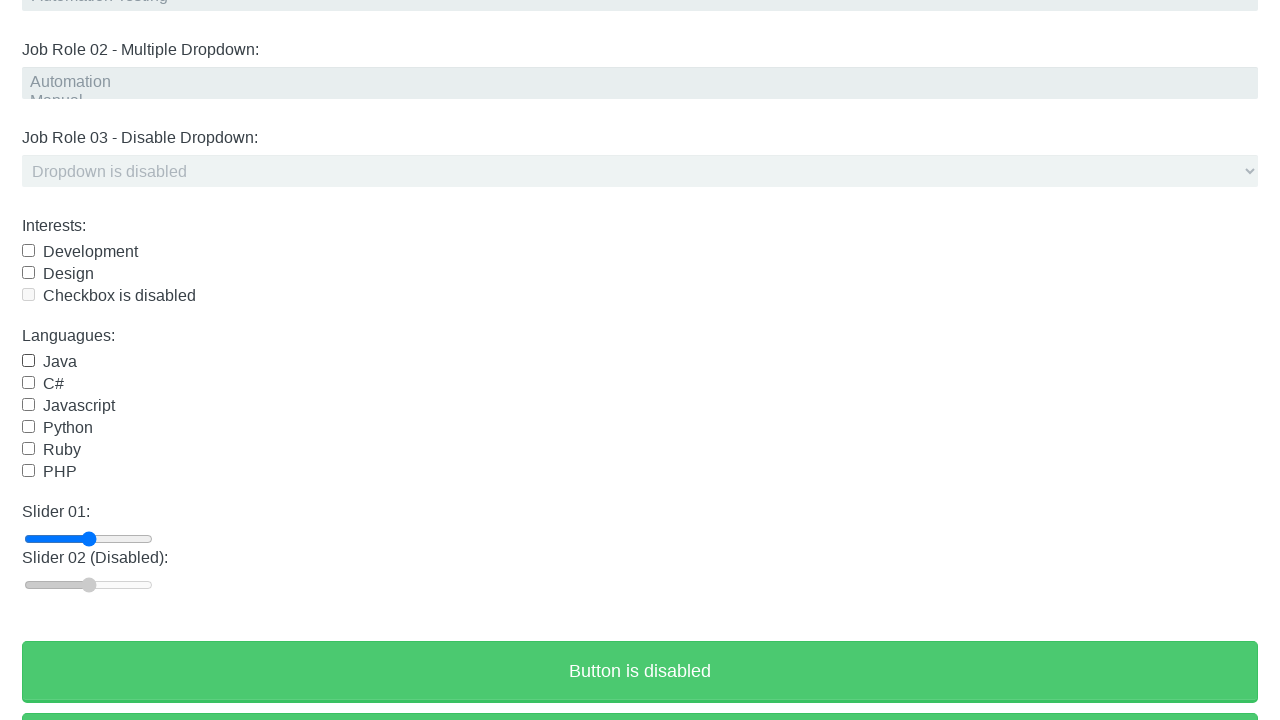

Verified 'under 18' radio button remains selected after second click
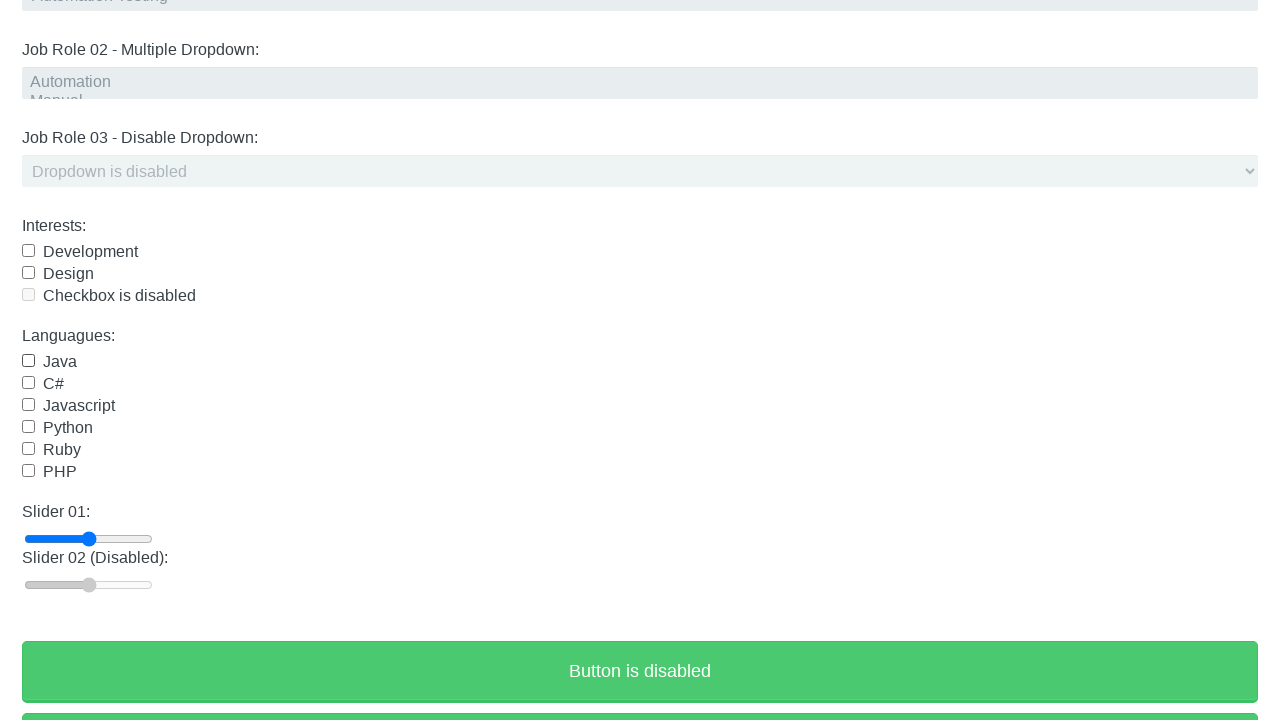

Verified 'Java' checkbox is deselected after second click
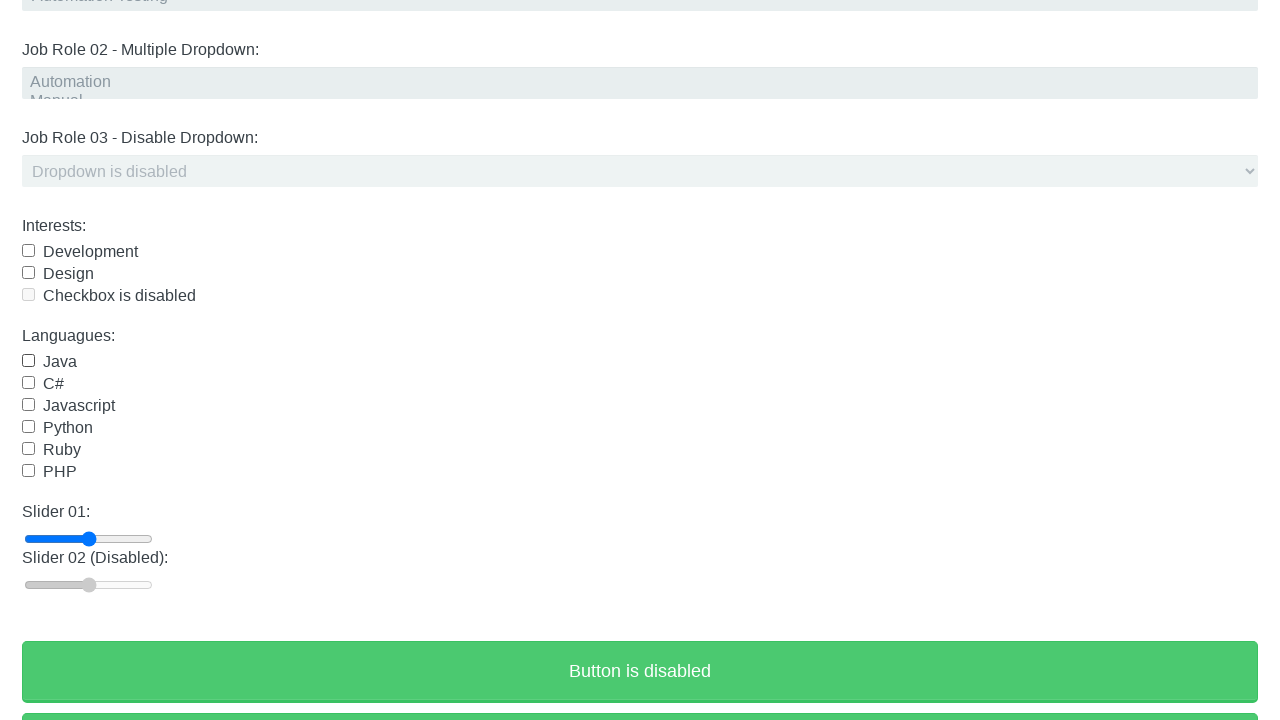

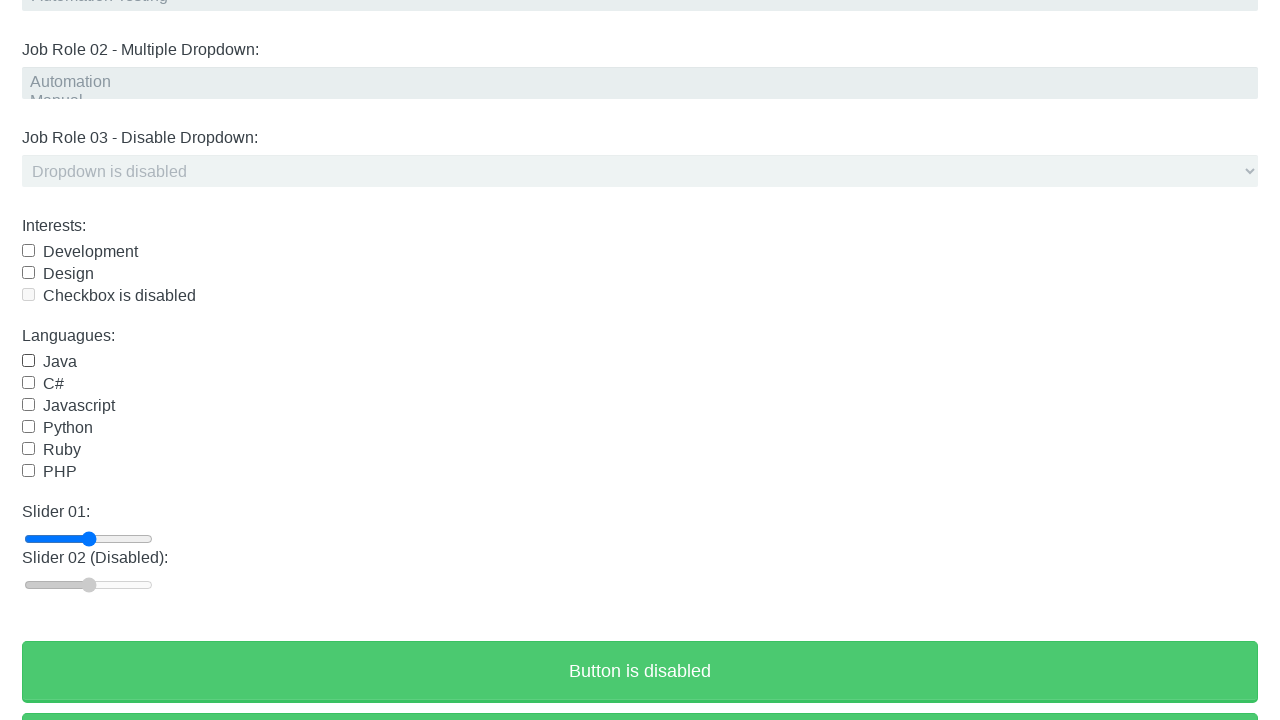